Tests that edits are cancelled when pressing Escape key

Starting URL: https://demo.playwright.dev/todomvc

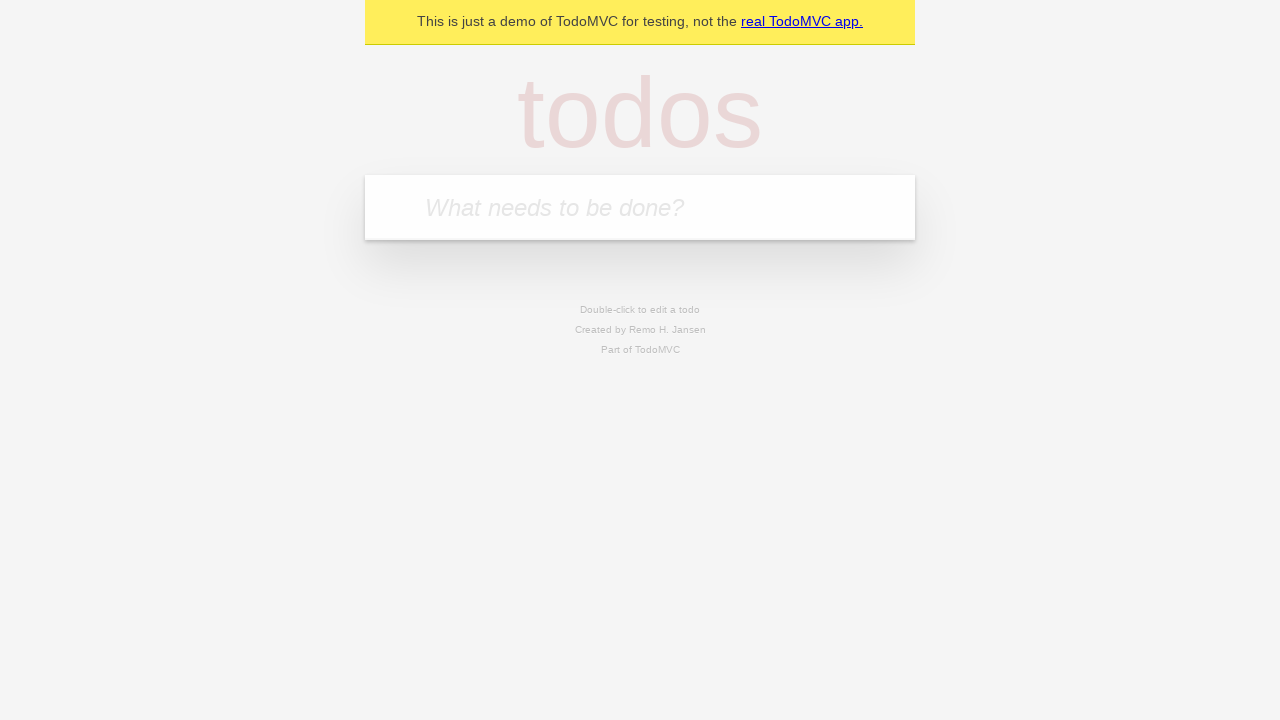

Filled new todo input with 'buy some cheese' on internal:attr=[placeholder="What needs to be done?"i]
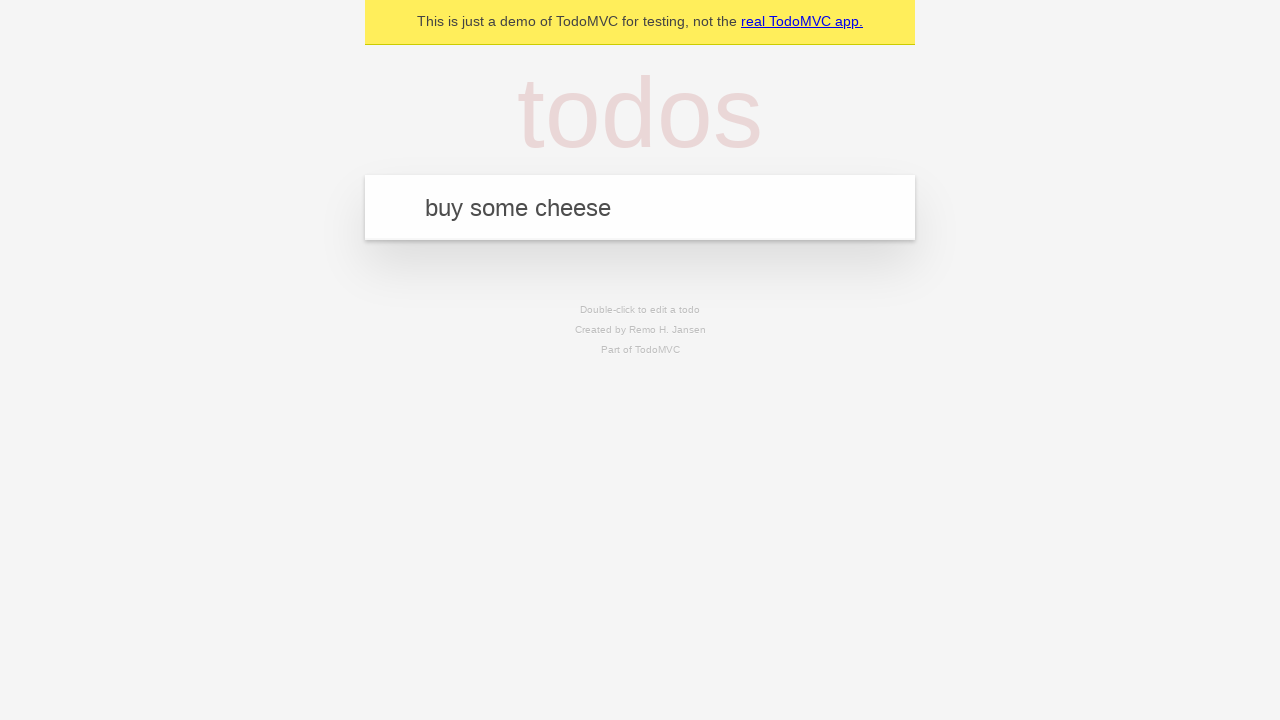

Pressed Enter to create todo 'buy some cheese' on internal:attr=[placeholder="What needs to be done?"i]
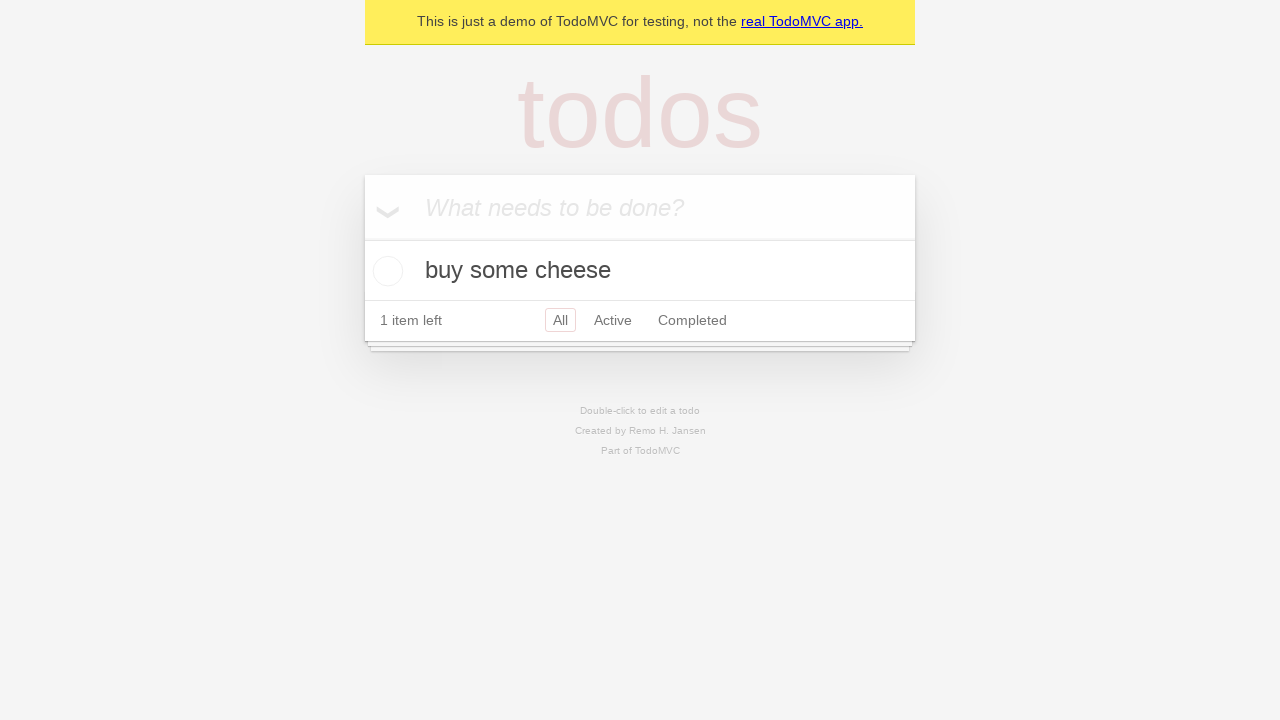

Filled new todo input with 'feed the cat' on internal:attr=[placeholder="What needs to be done?"i]
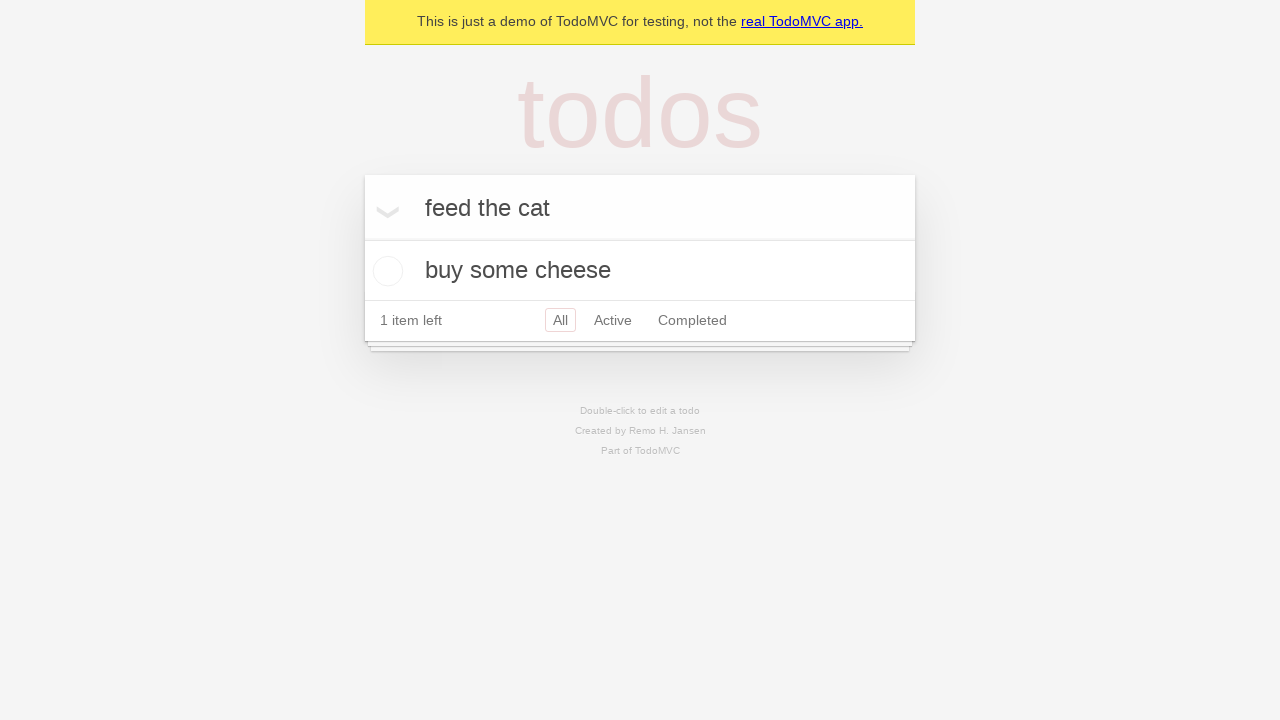

Pressed Enter to create todo 'feed the cat' on internal:attr=[placeholder="What needs to be done?"i]
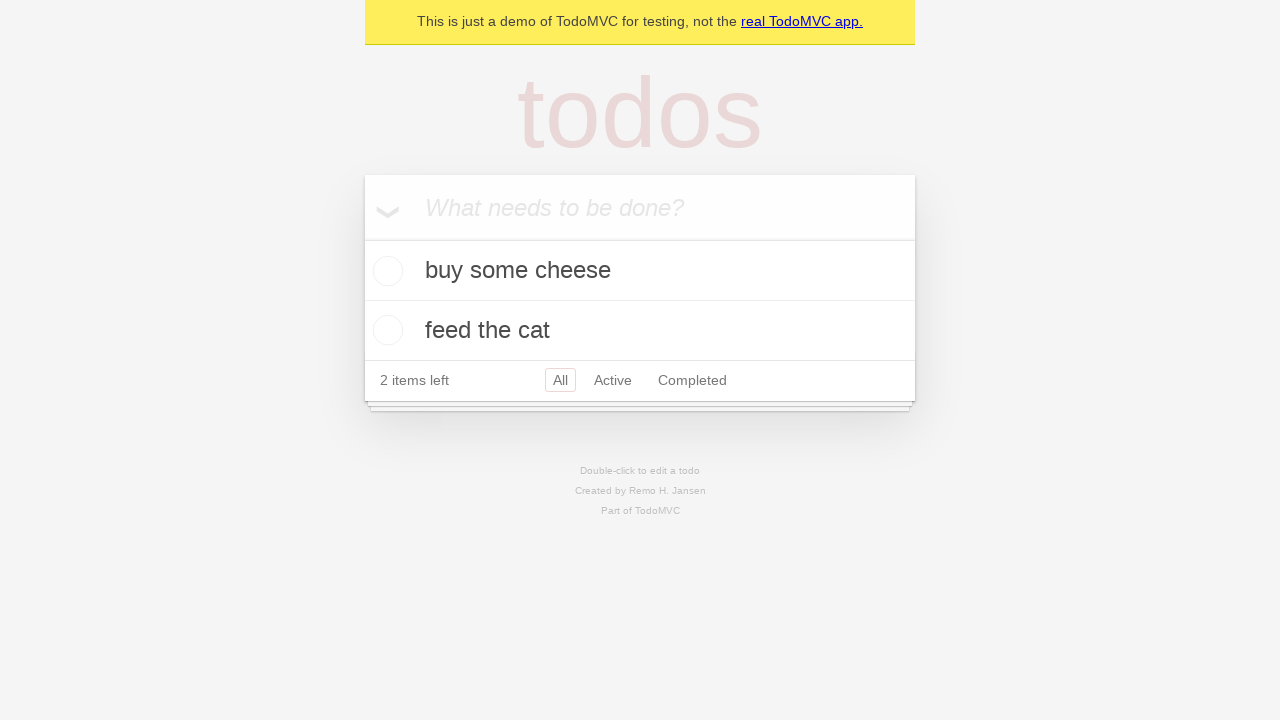

Filled new todo input with 'book a doctors appointment' on internal:attr=[placeholder="What needs to be done?"i]
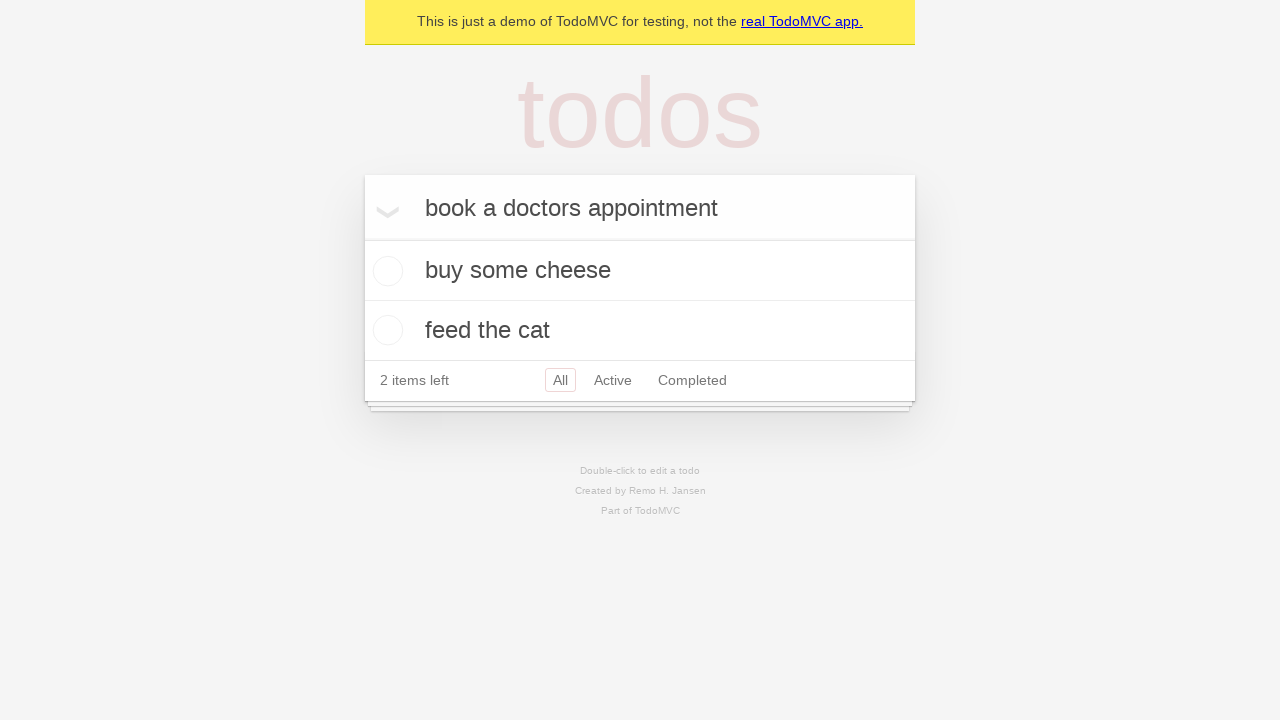

Pressed Enter to create todo 'book a doctors appointment' on internal:attr=[placeholder="What needs to be done?"i]
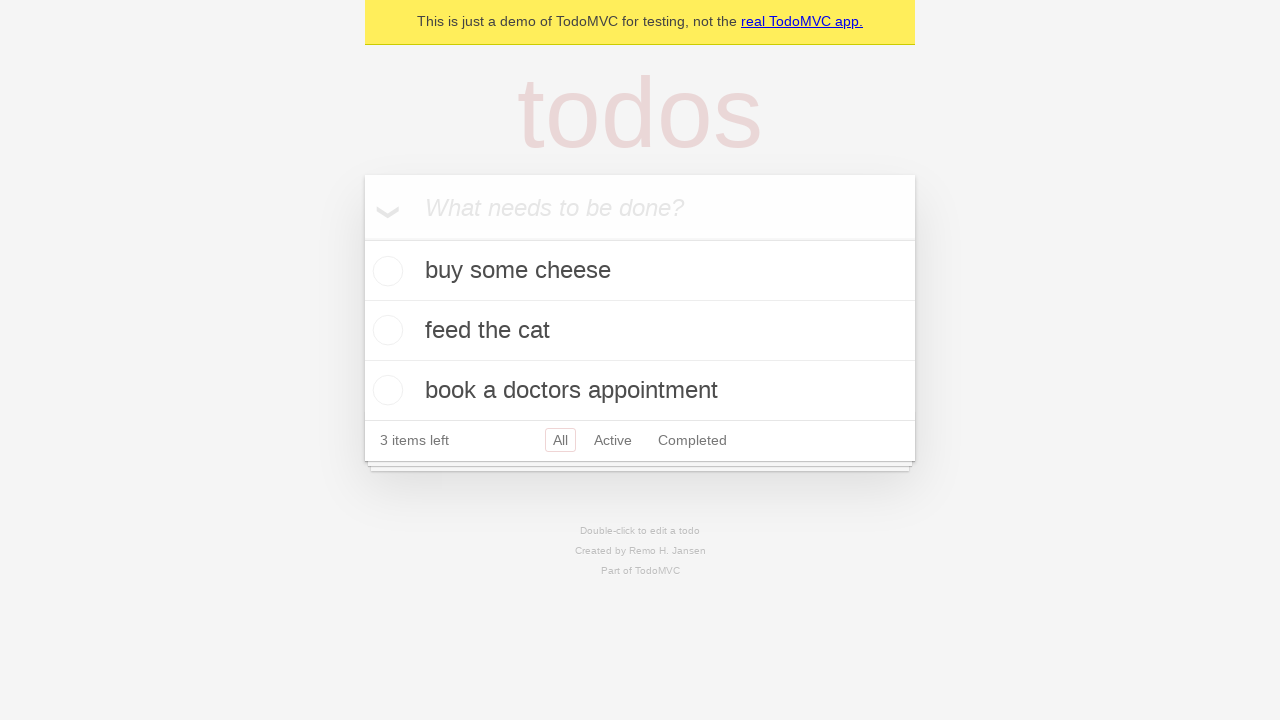

Waited for third todo item to be created
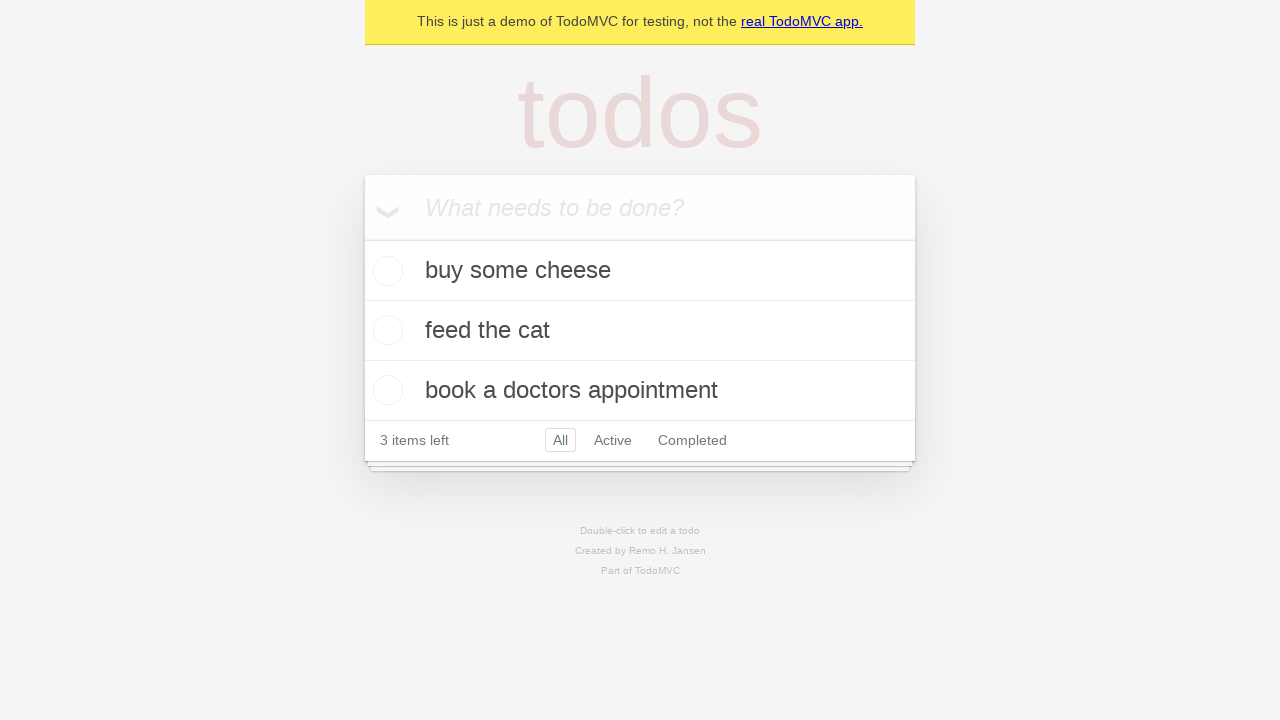

Double-clicked second todo to enter edit mode at (640, 331) on internal:testid=[data-testid="todo-item"s] >> nth=1
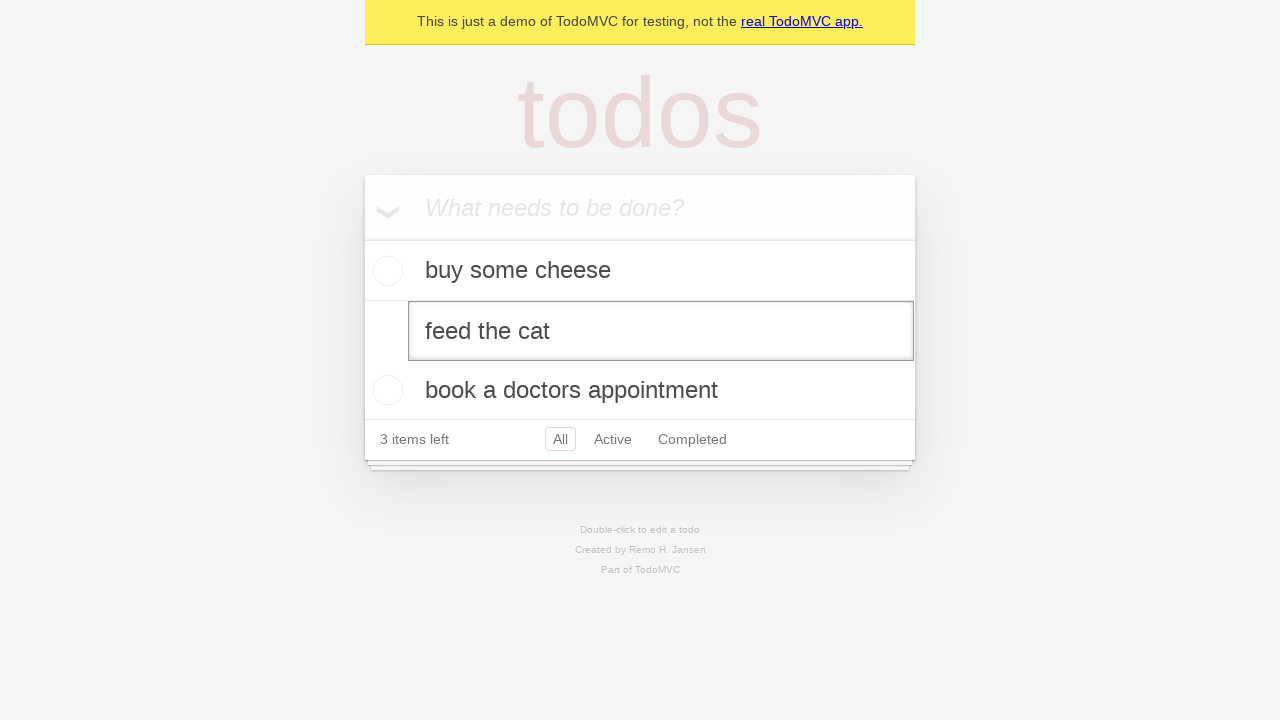

Filled edit input with 'buy some sausages' on internal:testid=[data-testid="todo-item"s] >> nth=1 >> internal:role=textbox[nam
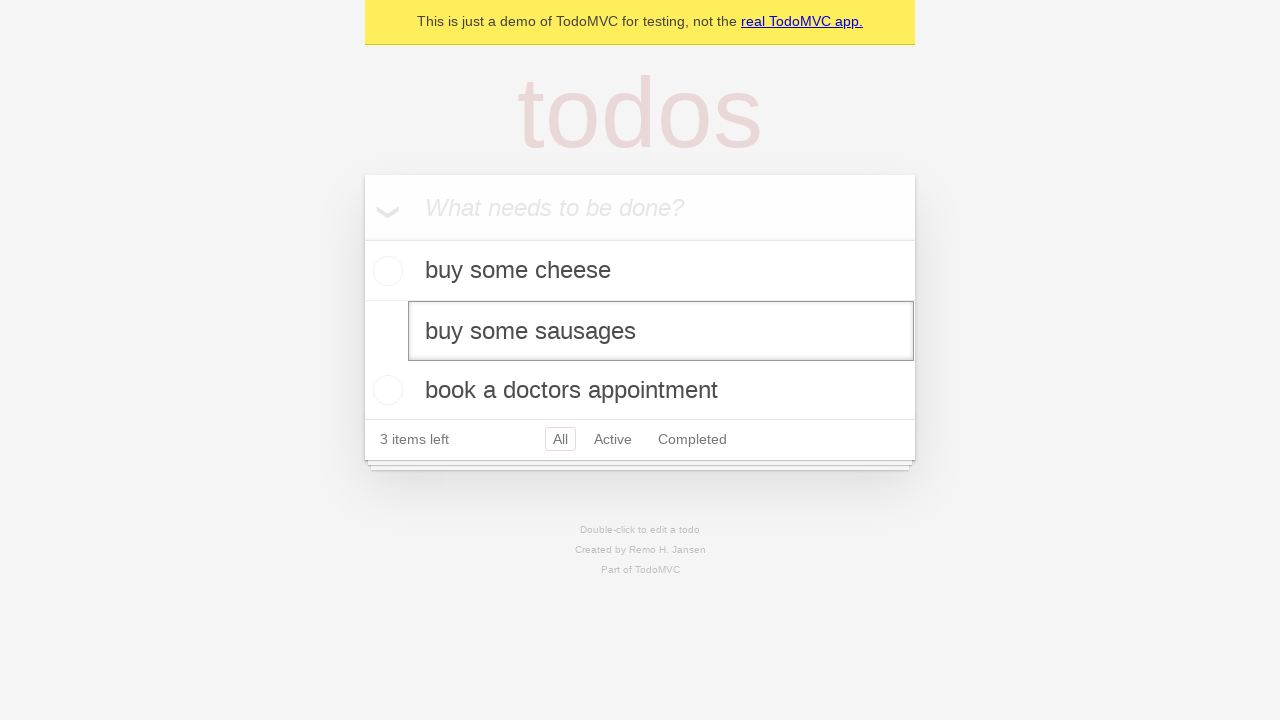

Pressed Escape to cancel edit on internal:testid=[data-testid="todo-item"s] >> nth=1 >> internal:role=textbox[nam
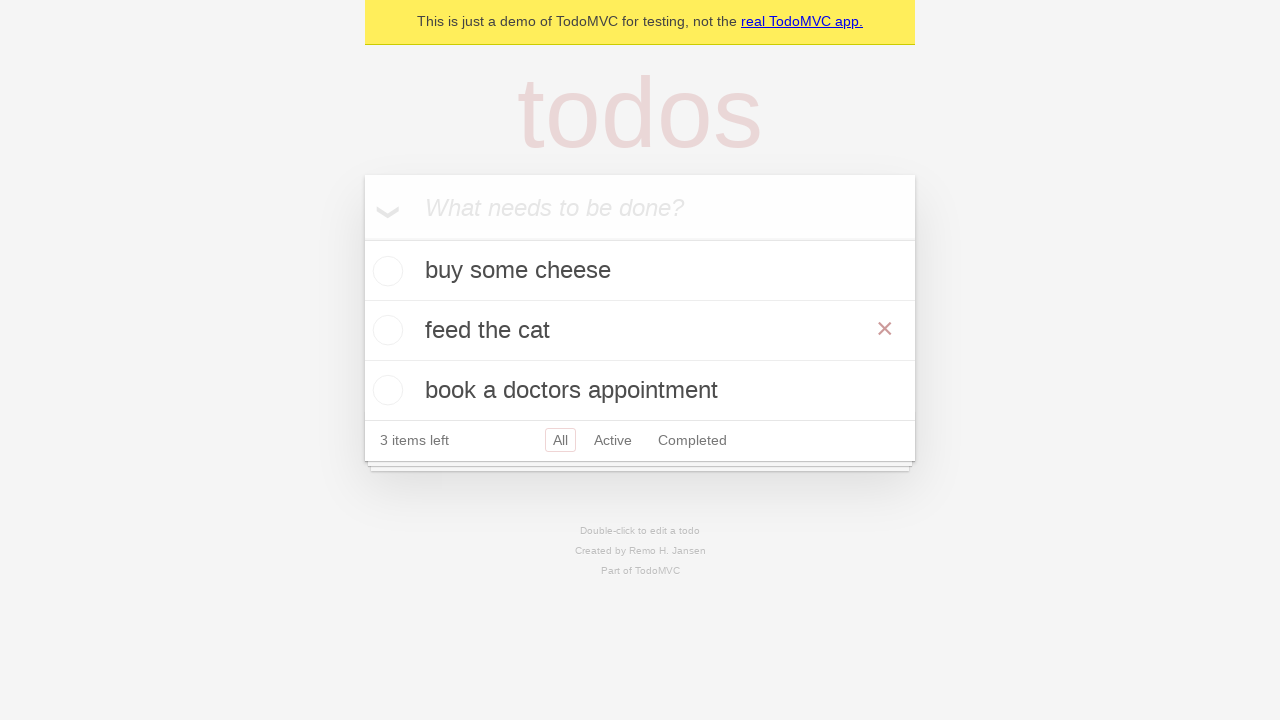

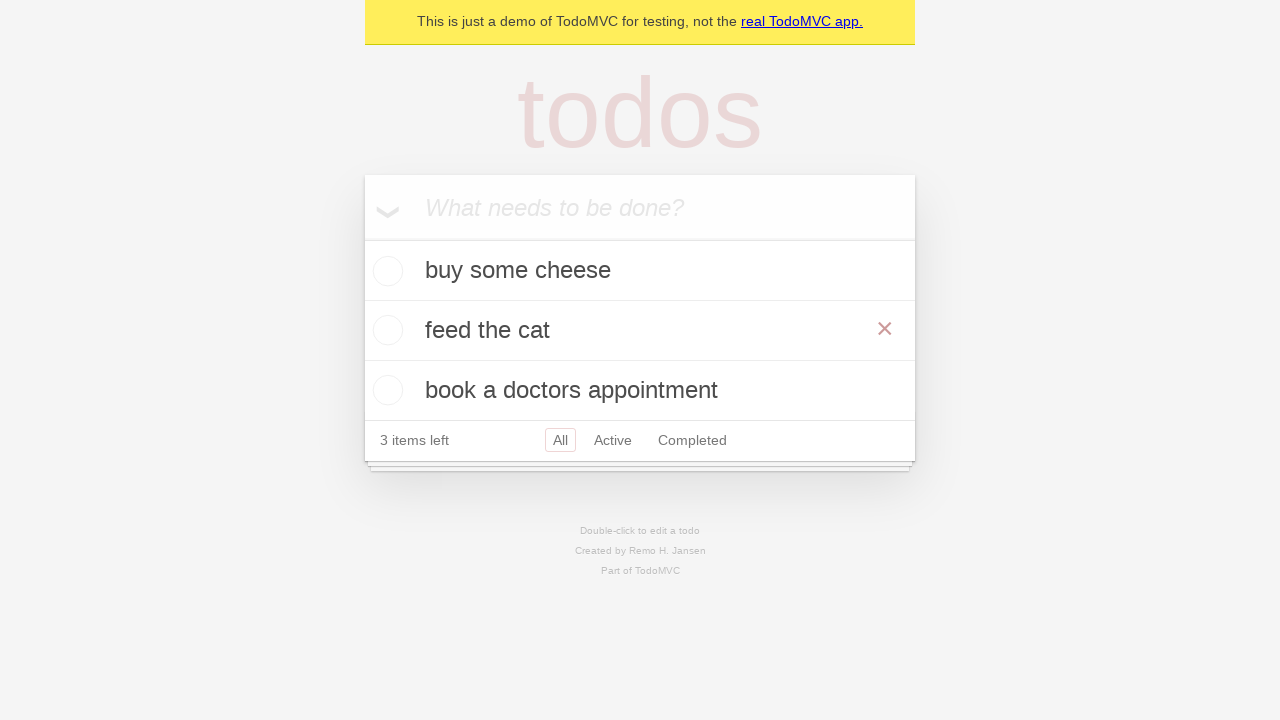